Tests calendar date picker functionality by opening a date picker and selecting a specific date (28th) from the calendar

Starting URL: http://seleniumpractise.blogspot.com/2016/08/how-to-handle-calendar-in-selenium.html

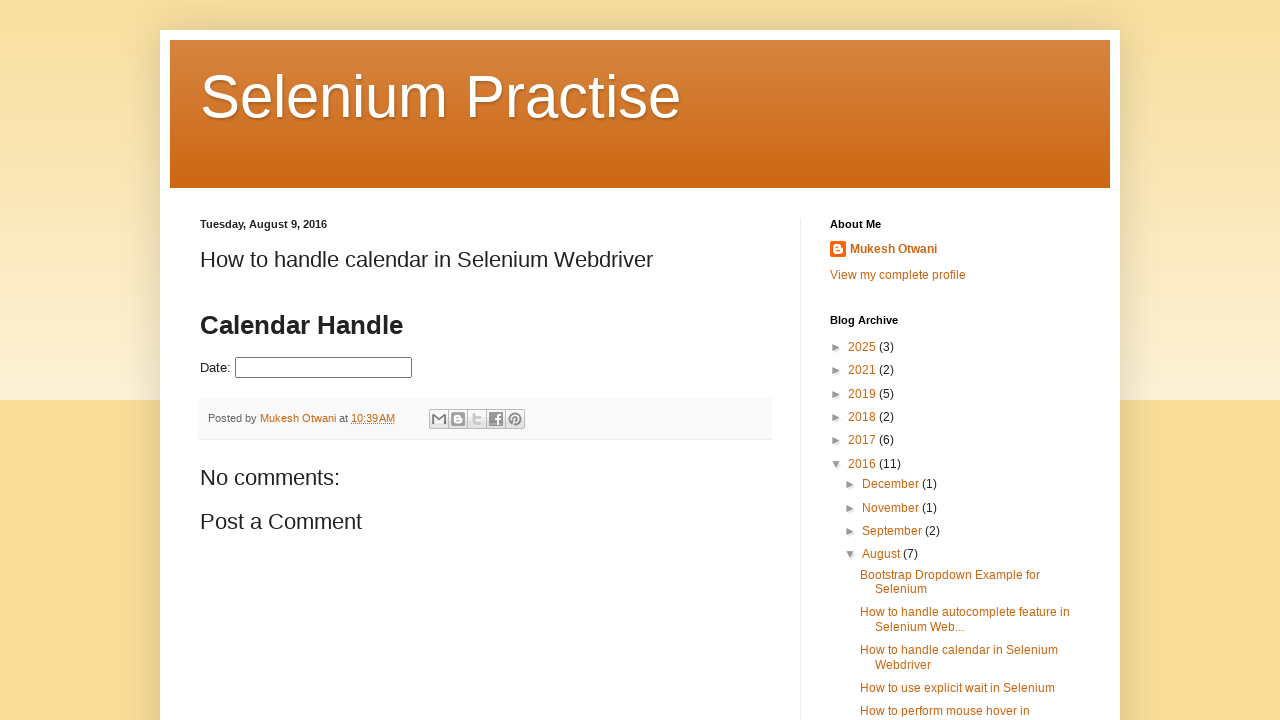

Navigated to calendar date picker test page
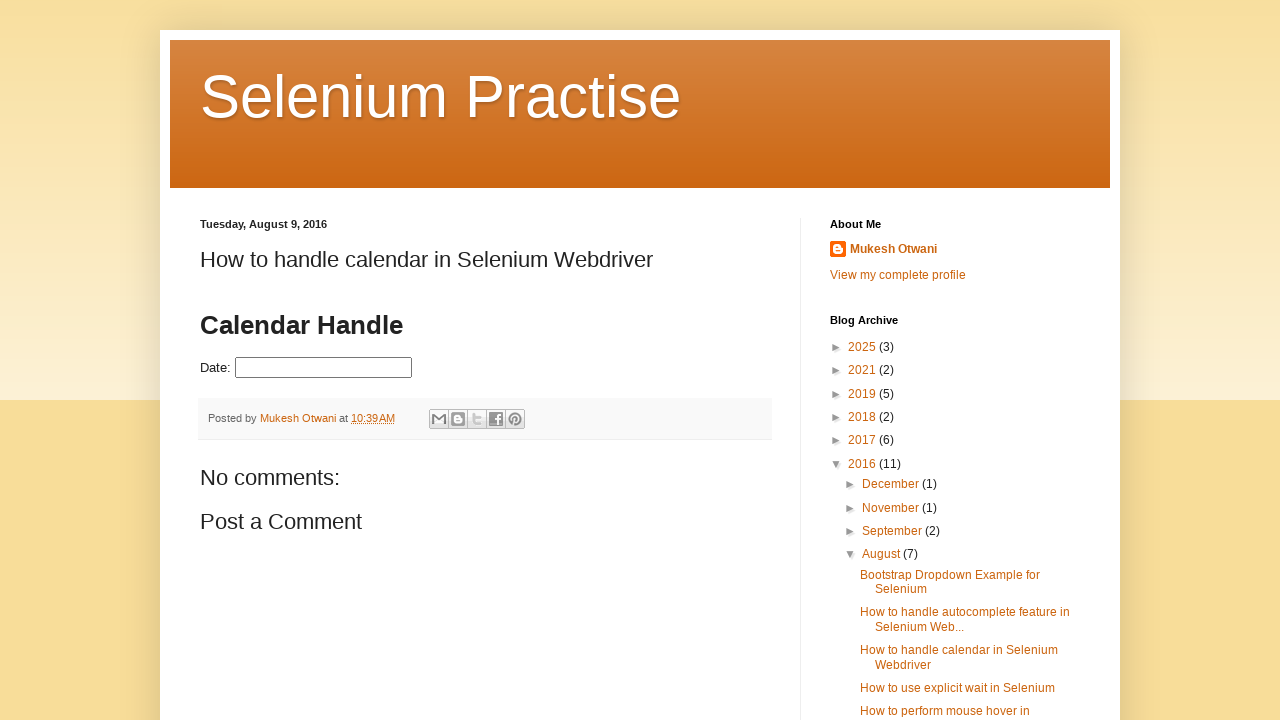

Clicked on date picker to open calendar at (324, 368) on #datepicker
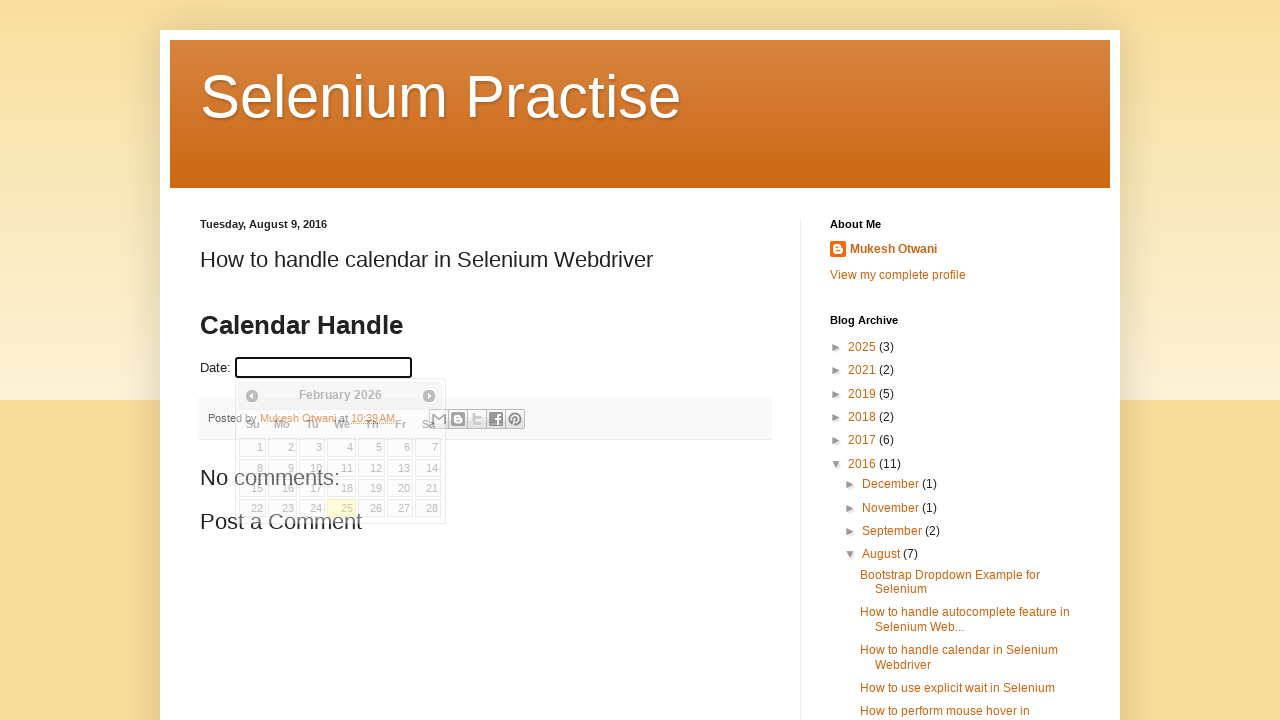

Calendar widget loaded and became visible
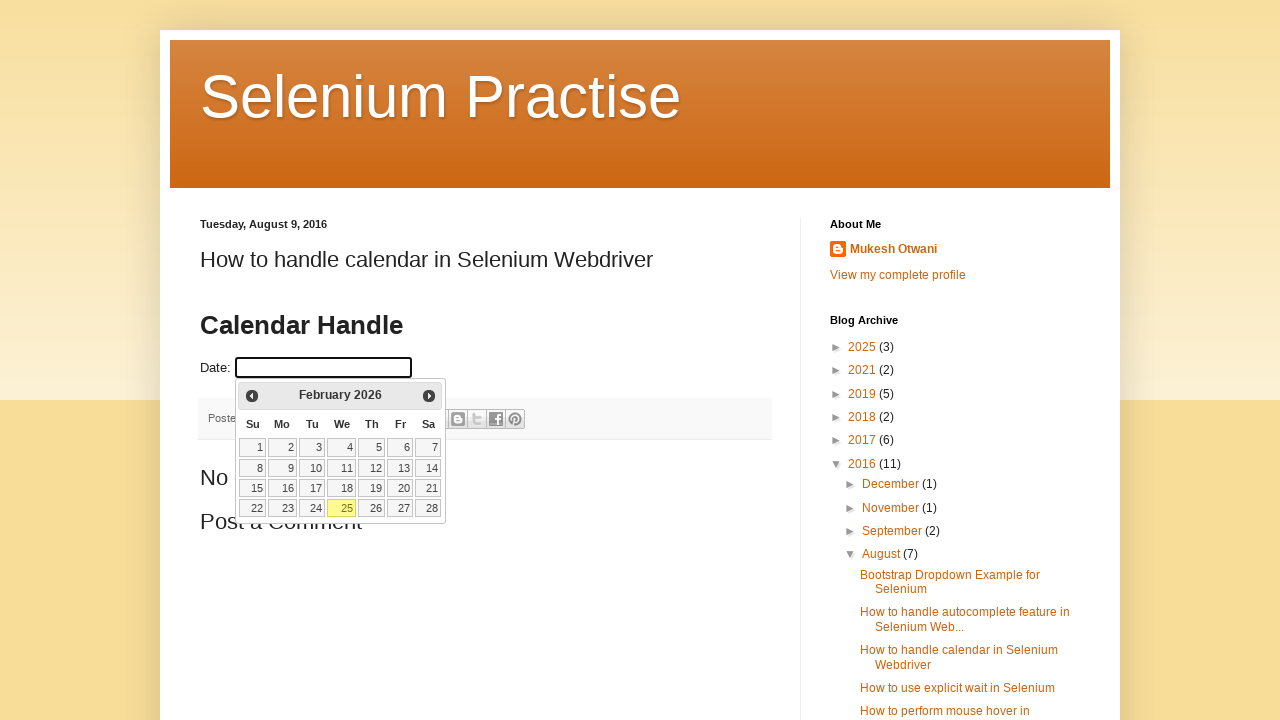

Retrieved all date cells from calendar table
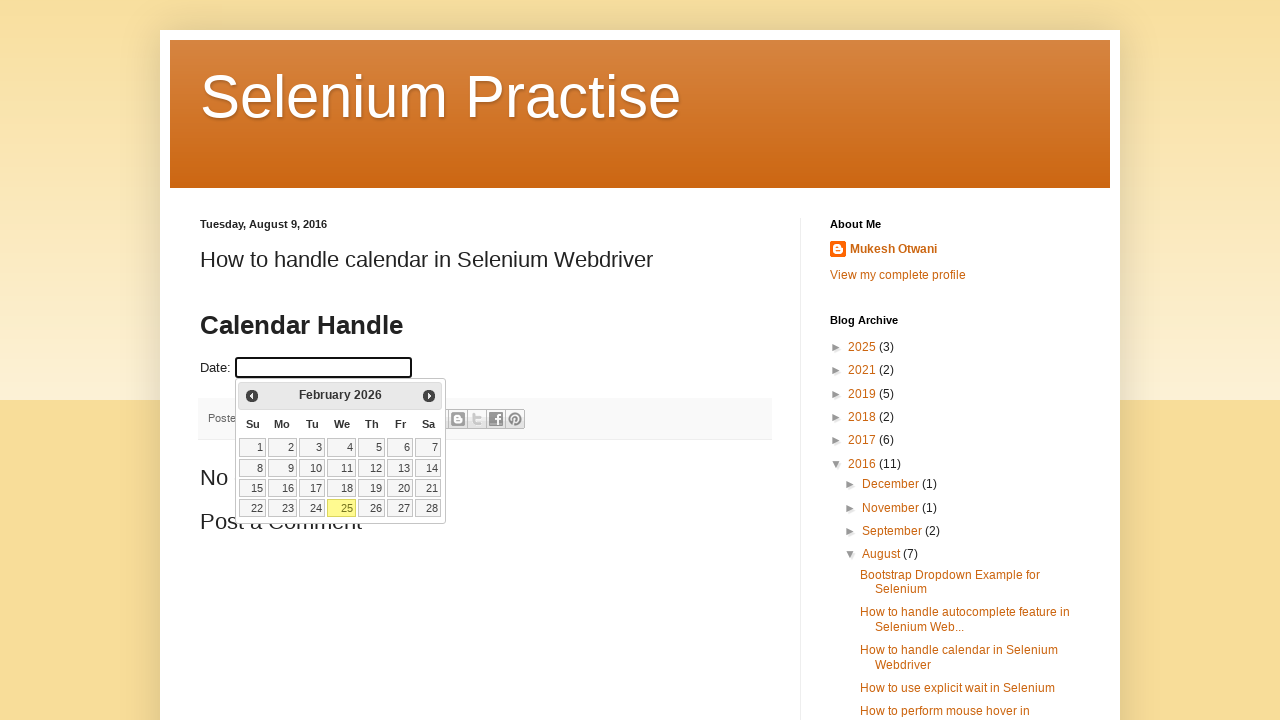

Found and clicked on the 28th date in calendar at (428, 508) on table.ui-datepicker-calendar td >> nth=27
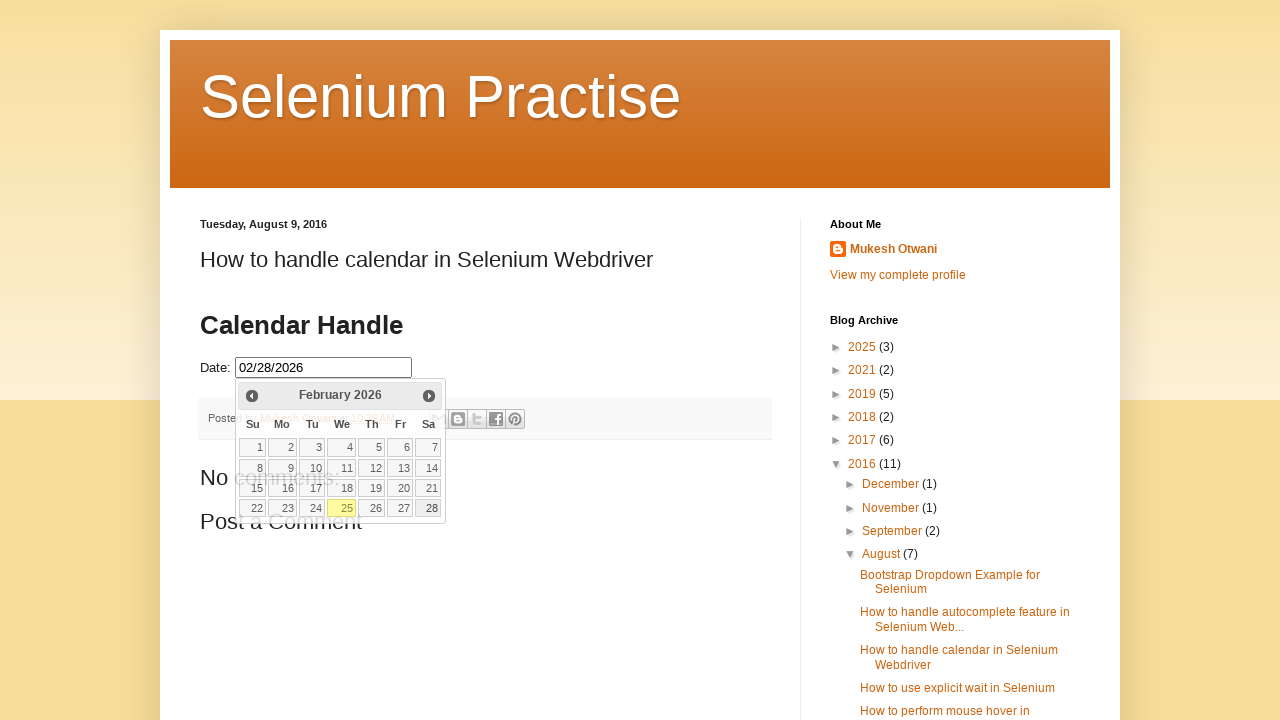

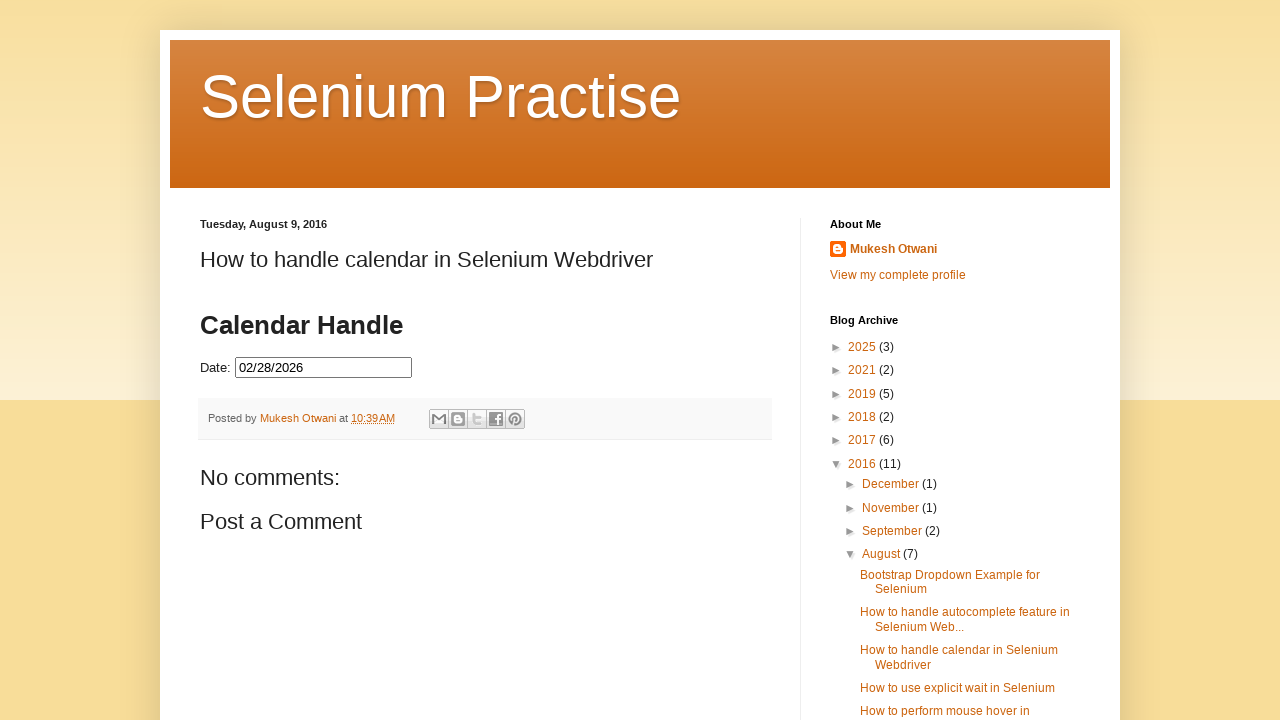